Tests that the "Clear completed" button displays the correct text.

Starting URL: https://demo.playwright.dev/todomvc

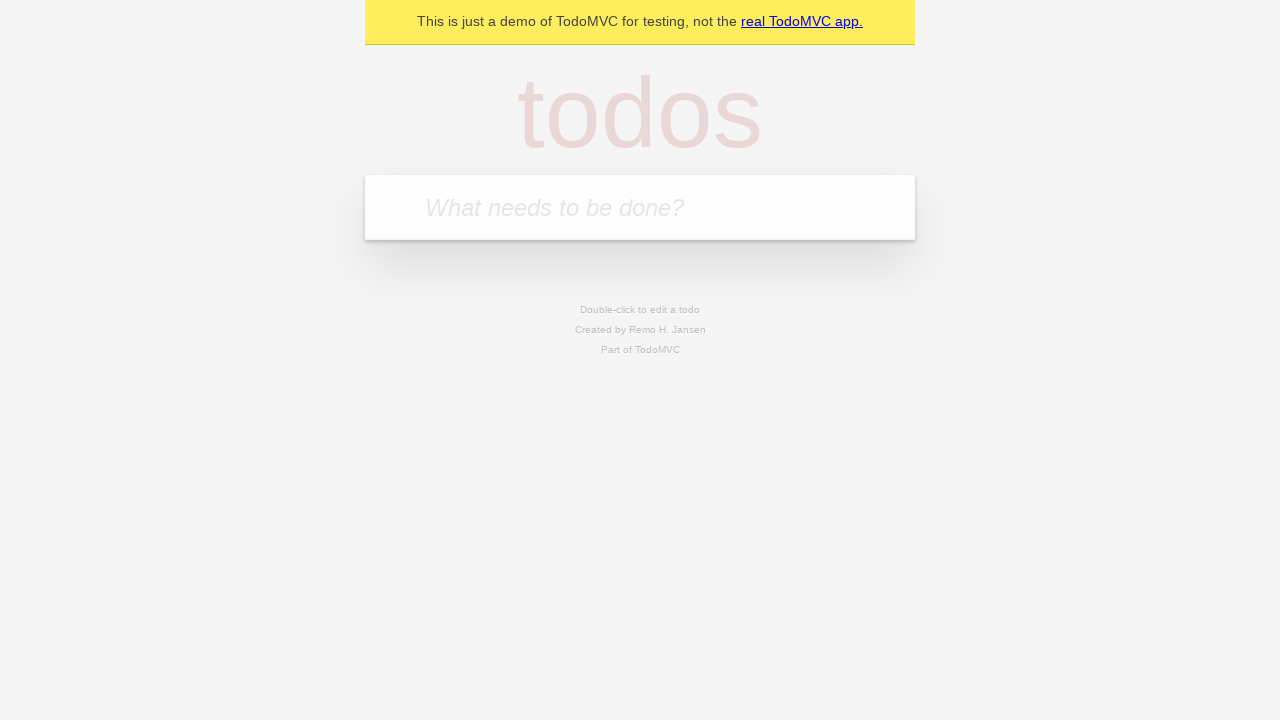

Filled new todo input with 'buy some cheese' on .new-todo
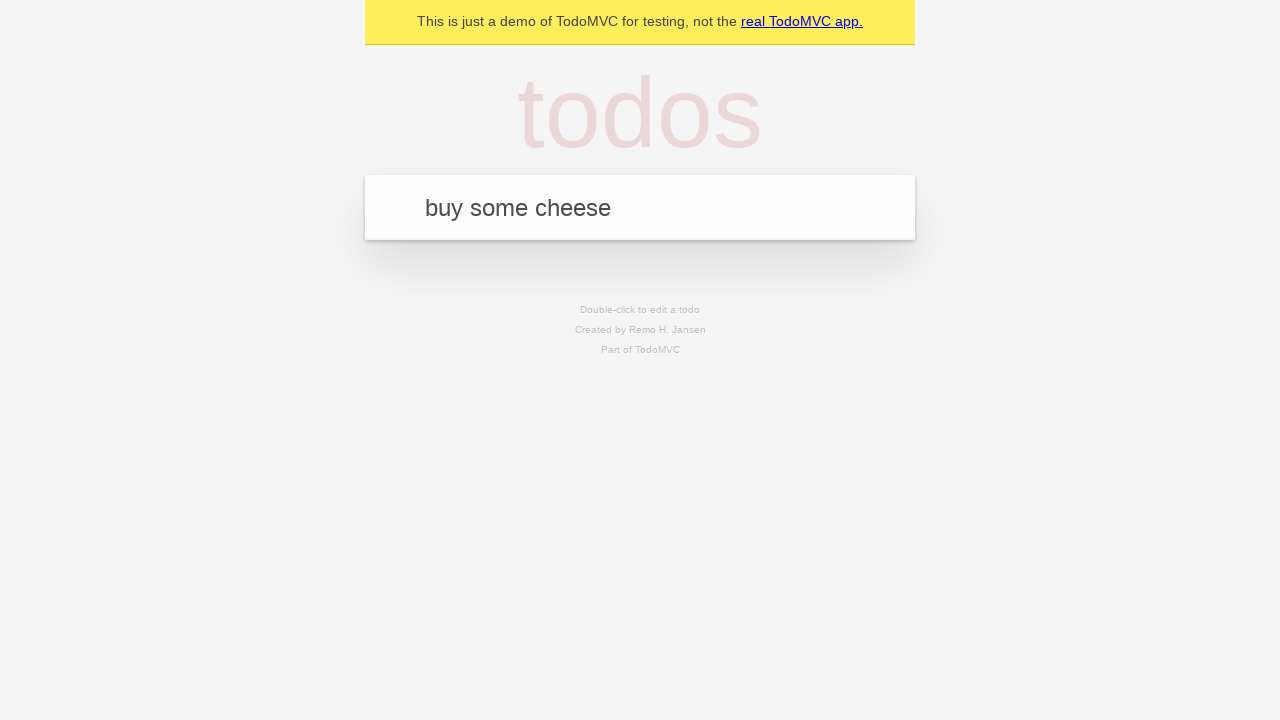

Pressed Enter to create first todo on .new-todo
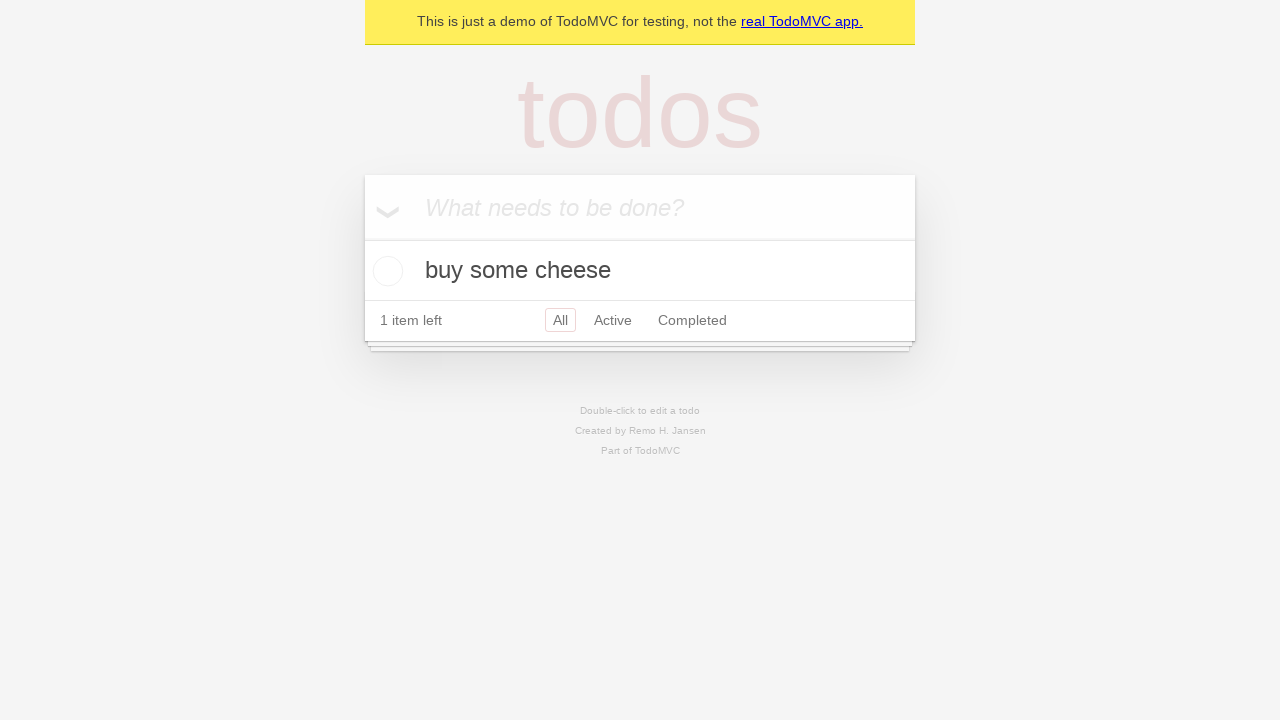

Filled new todo input with 'feed the cat' on .new-todo
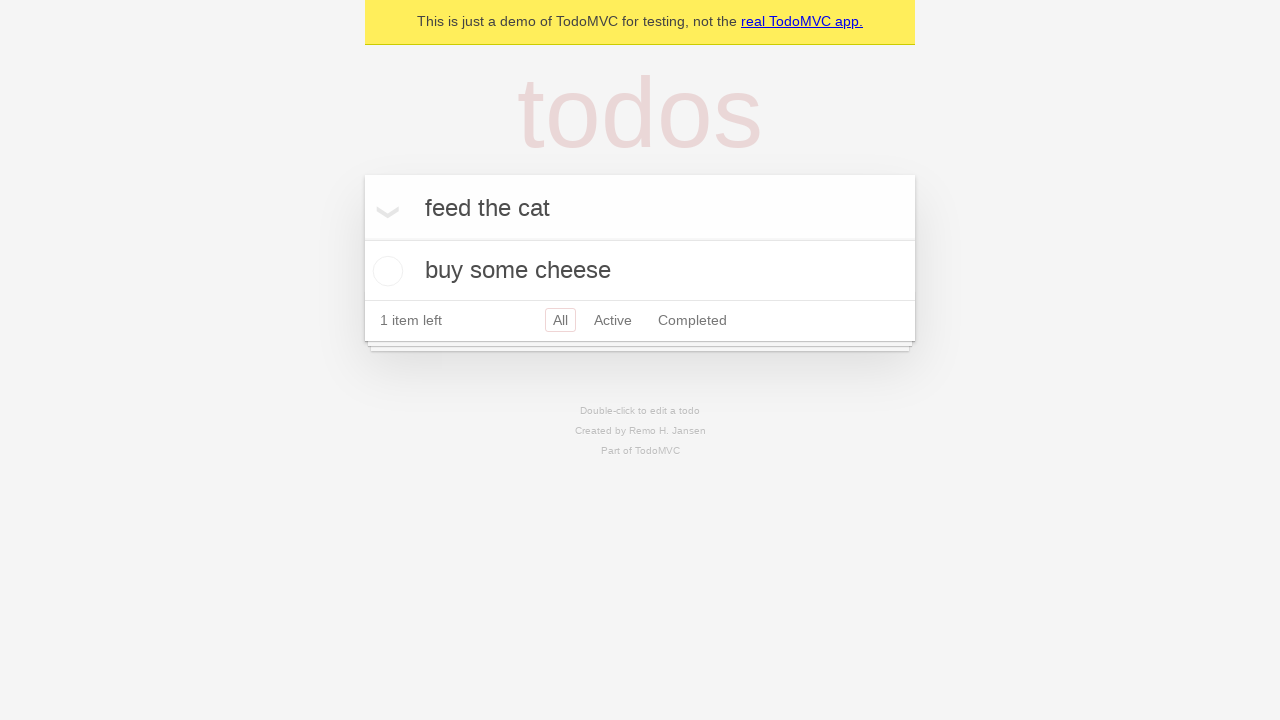

Pressed Enter to create second todo on .new-todo
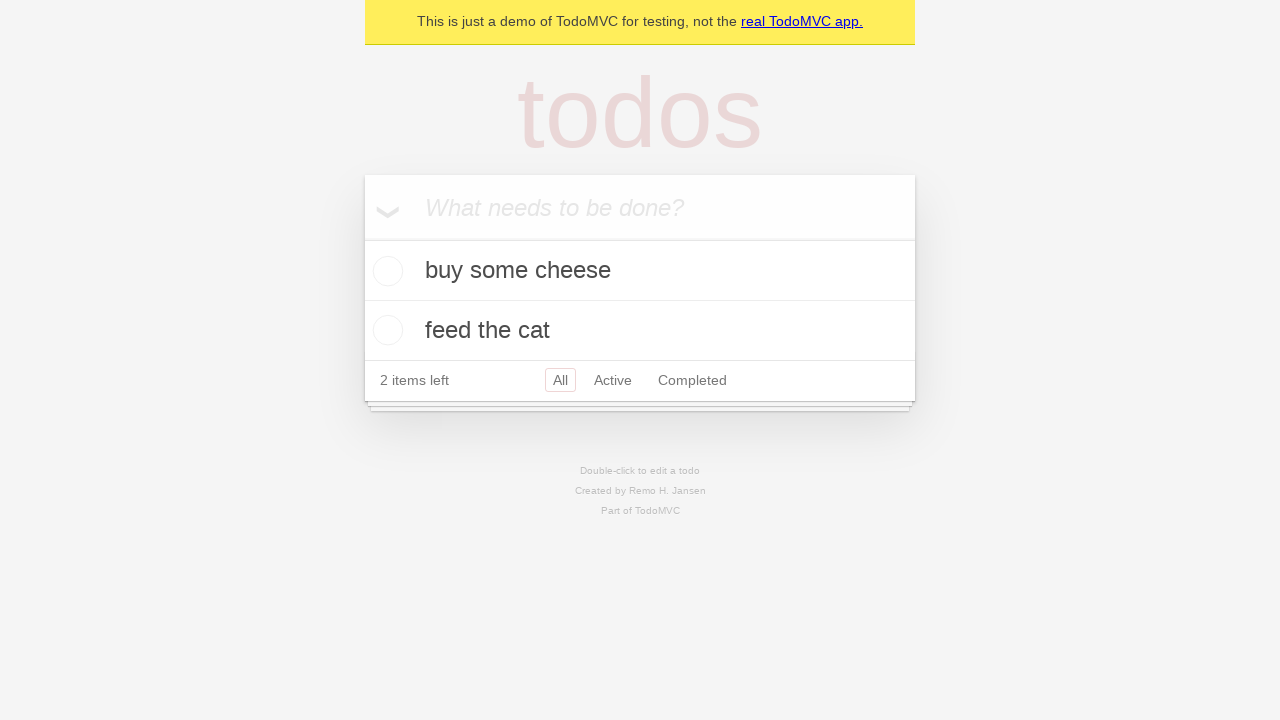

Filled new todo input with 'book a doctors appointment' on .new-todo
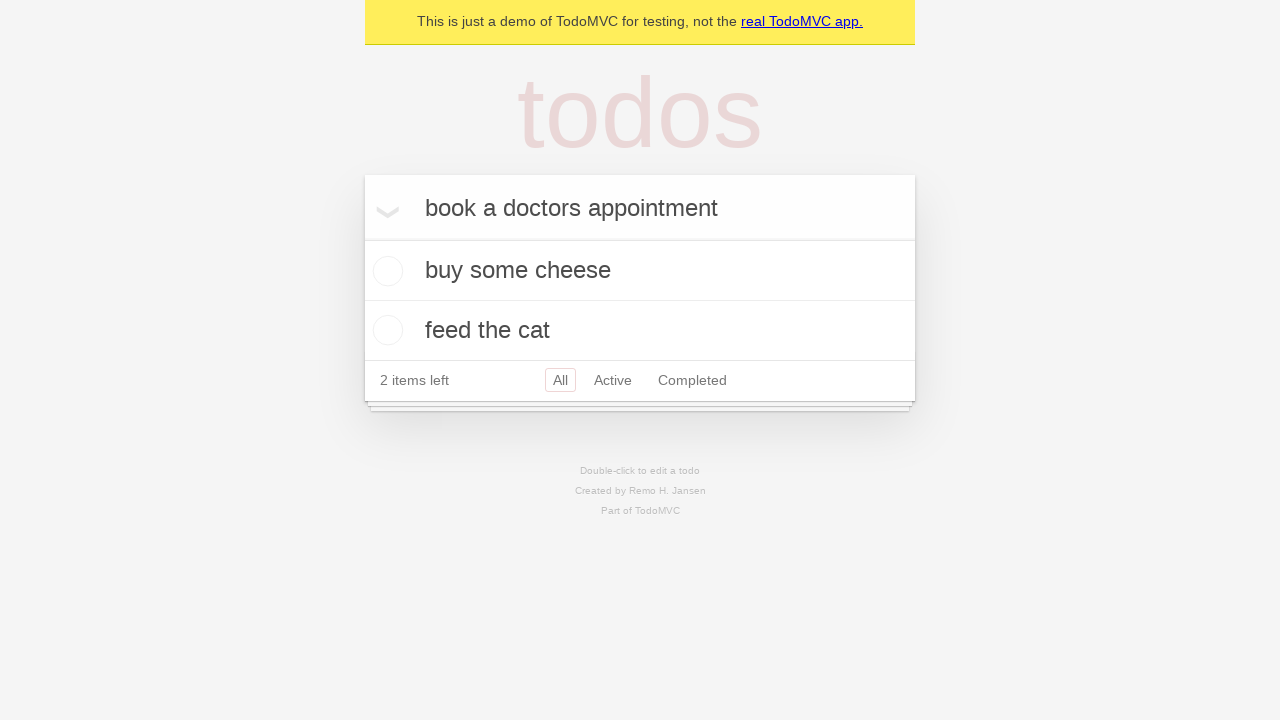

Pressed Enter to create third todo on .new-todo
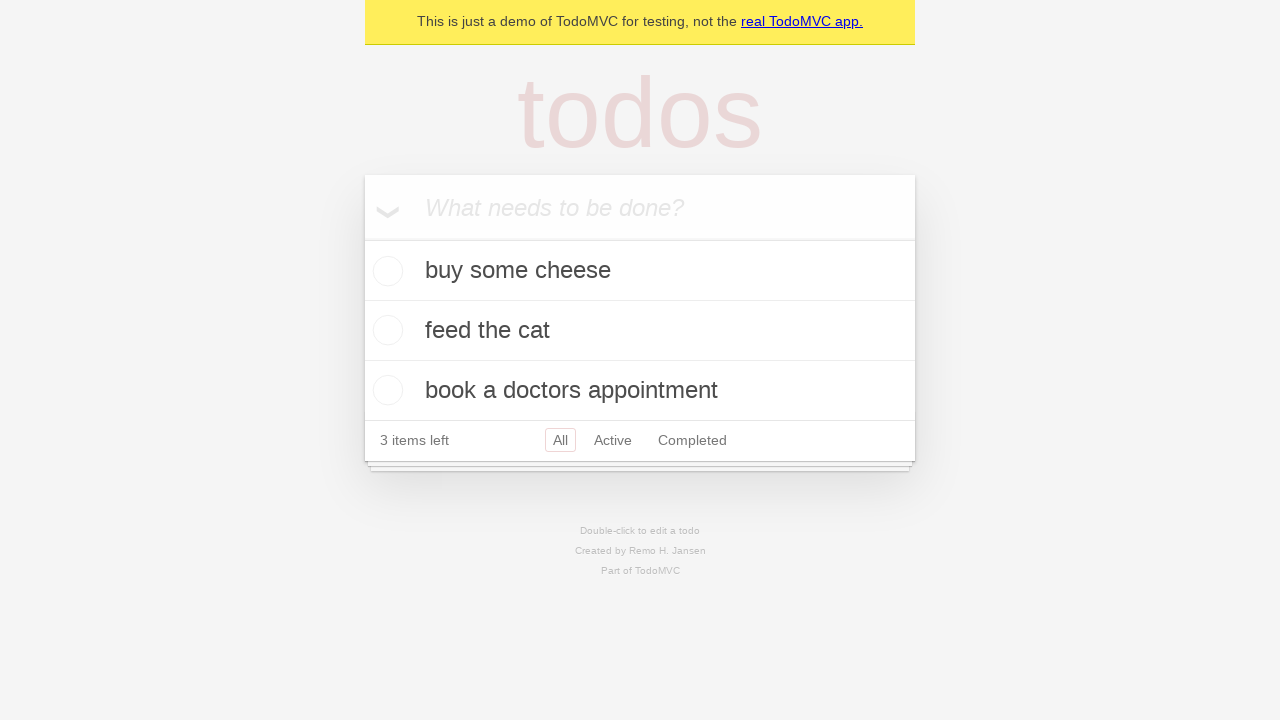

Checked first todo item to mark it as completed at (385, 271) on .todo-list li .toggle >> nth=0
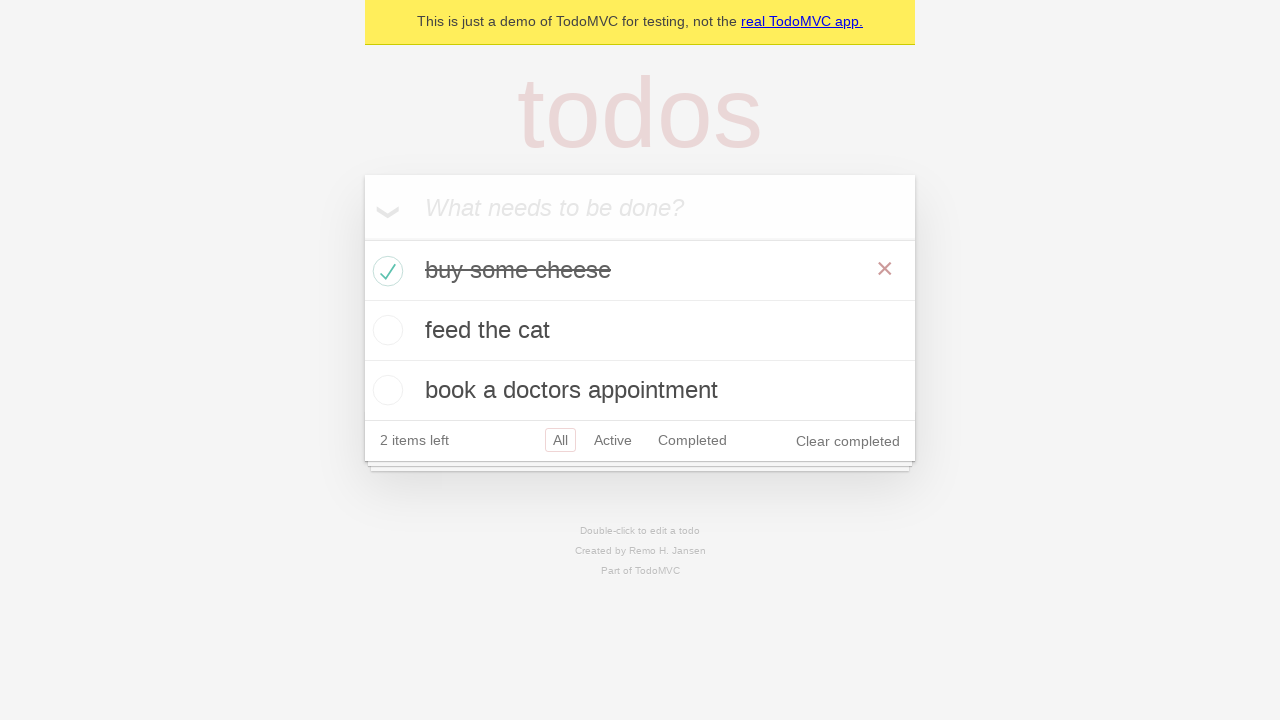

Clear completed button appeared and is visible
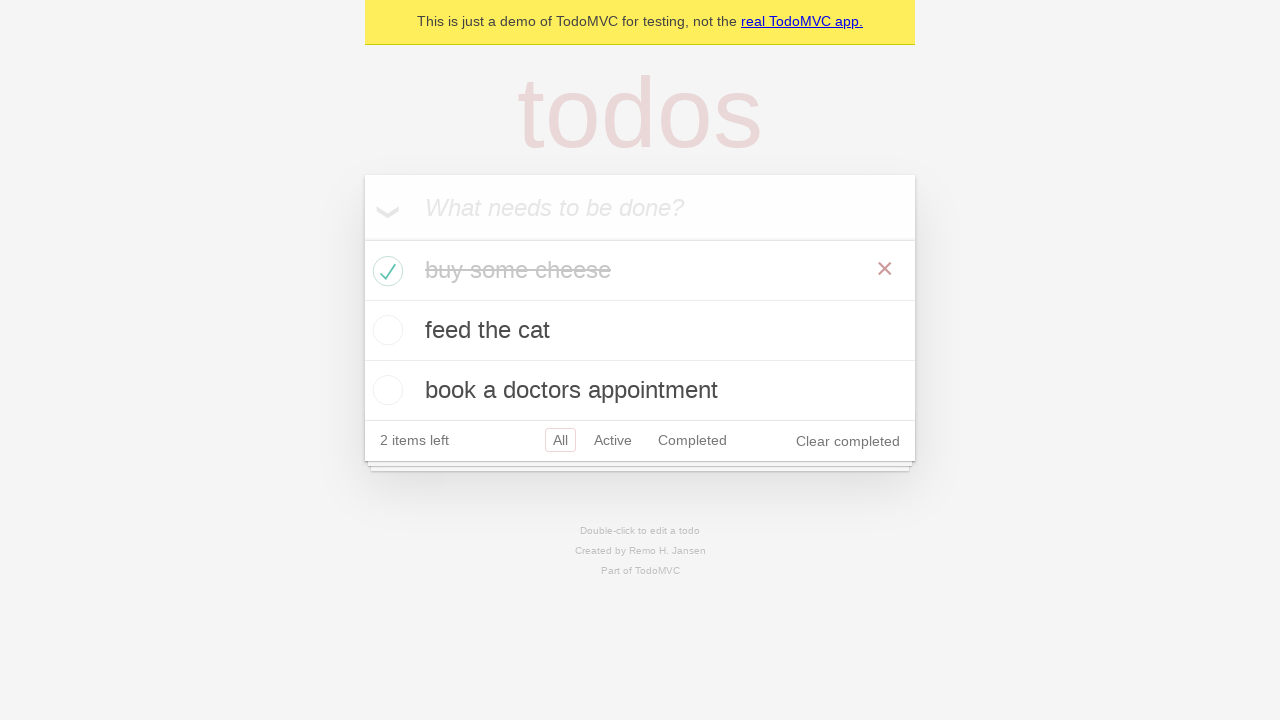

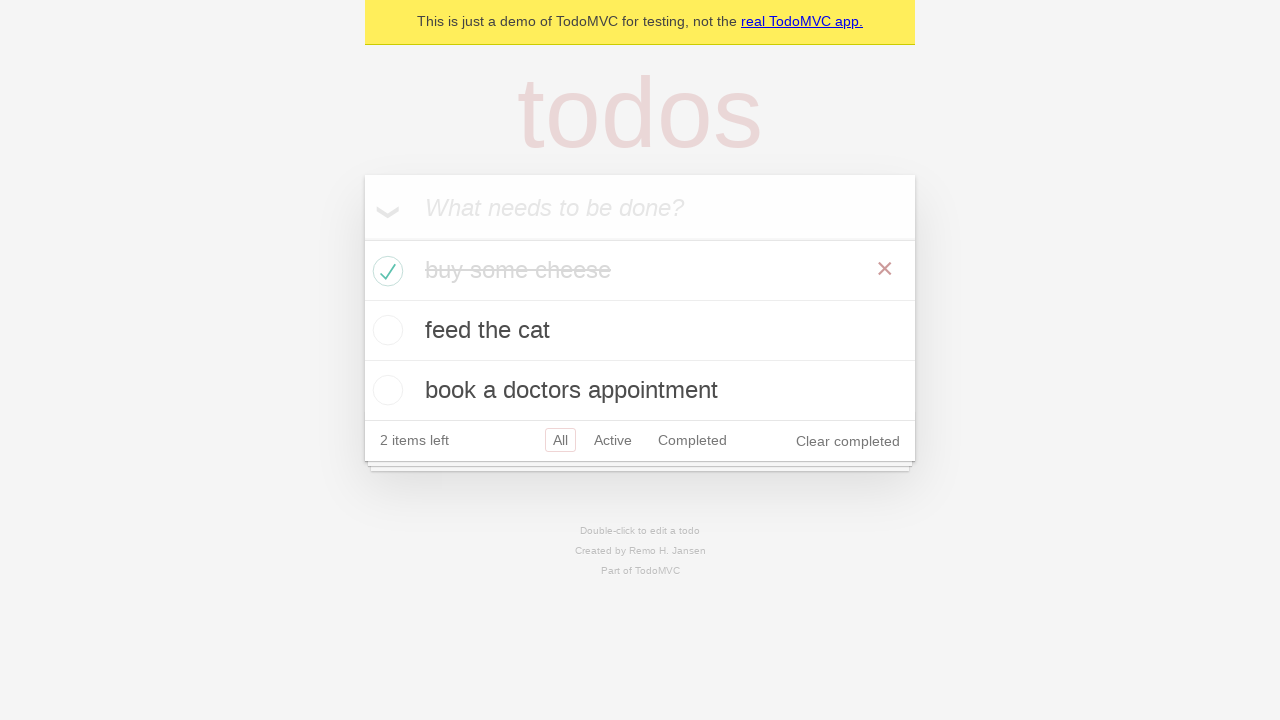